Verifies the number of columns and rows in a demo table by clicking on Demo Tables link and counting table headers and rows

Starting URL: http://automationbykrishna.com

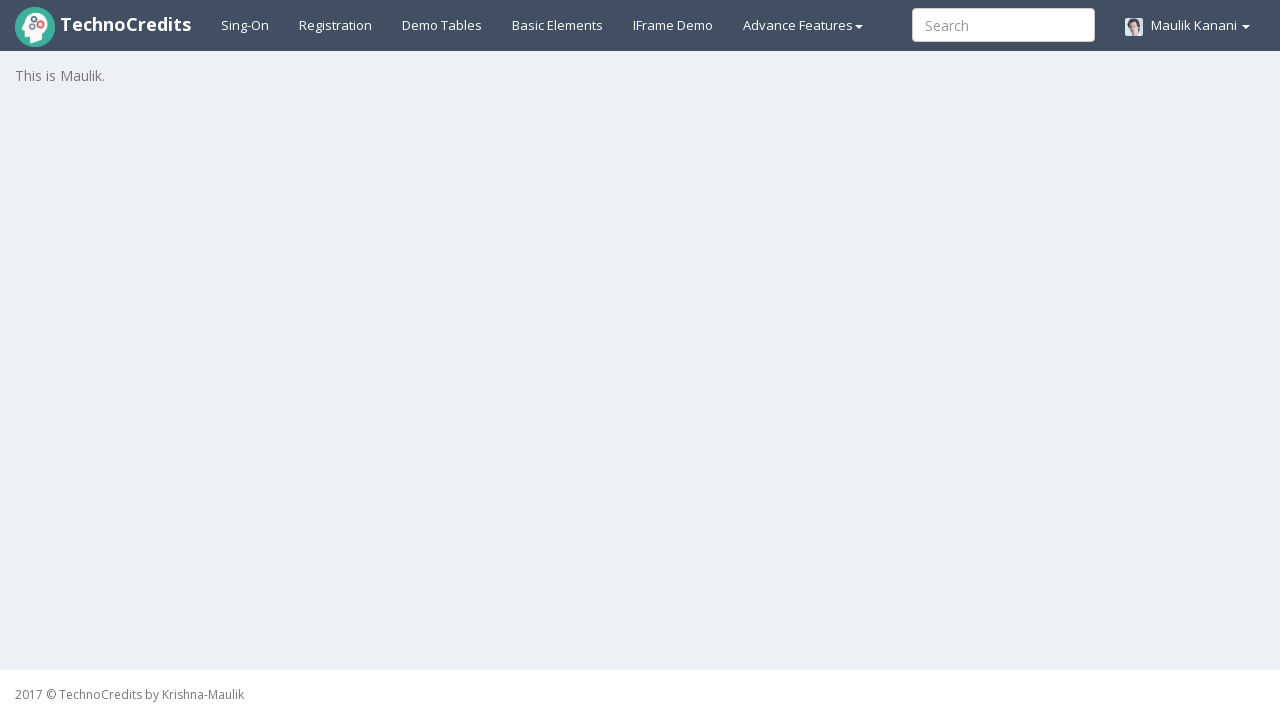

Clicked on Demo Tables link at (442, 25) on #demotable
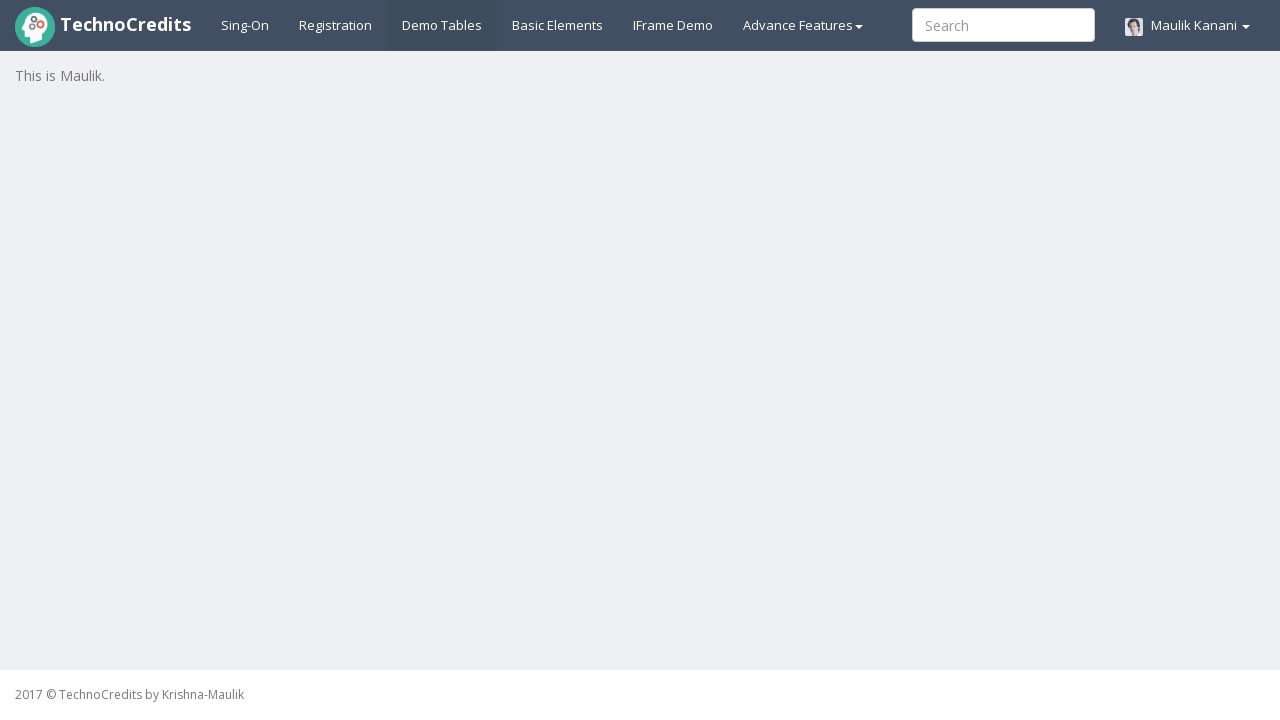

Table #table1 loaded successfully
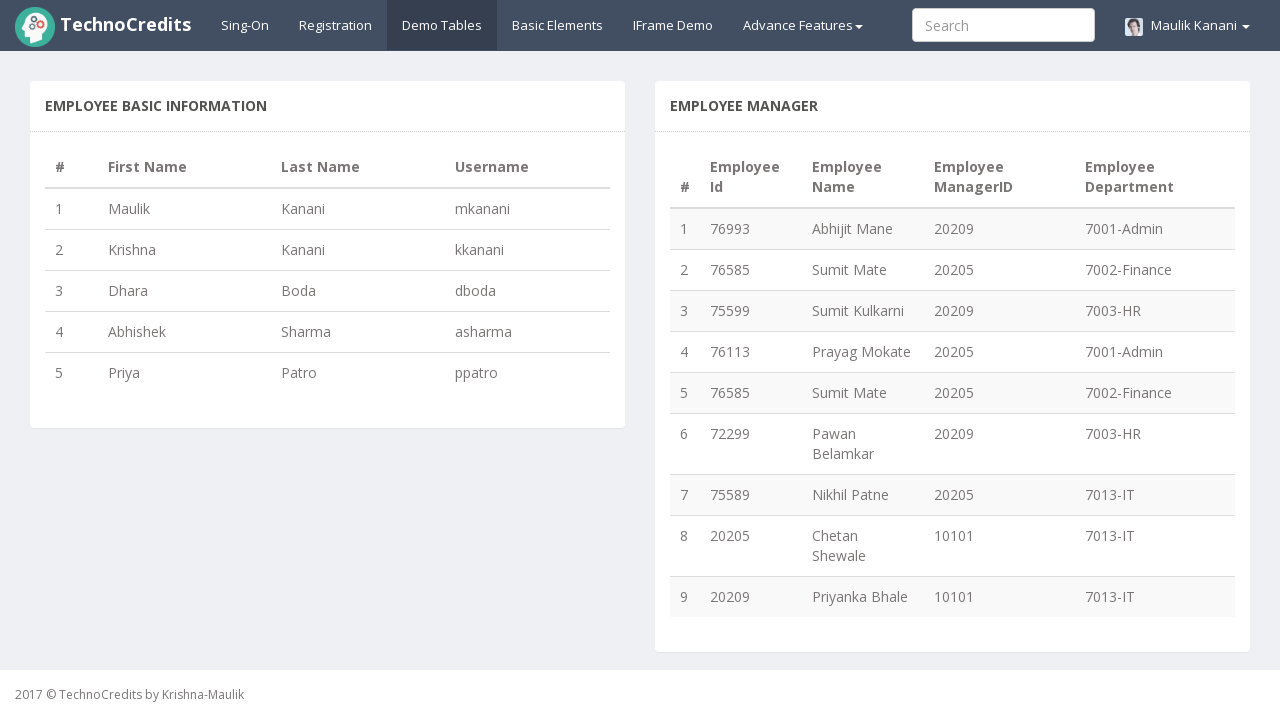

Retrieved all column headers from table
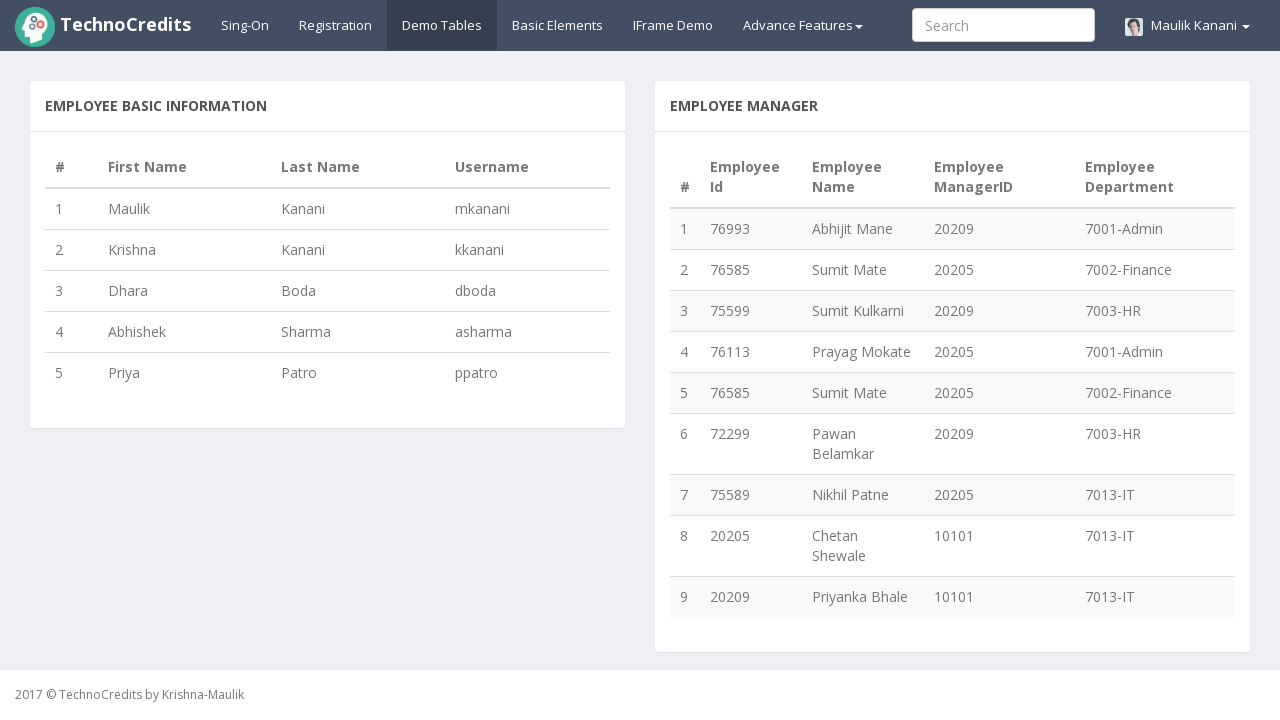

Counted 4 table columns
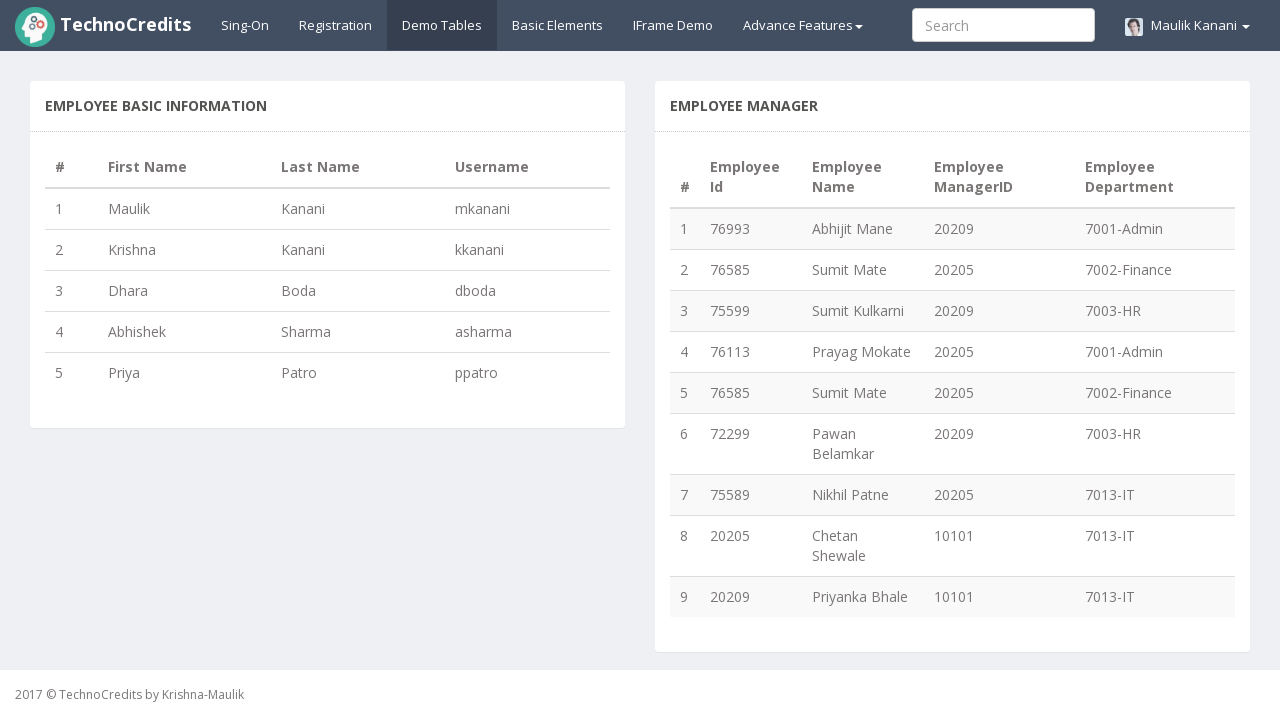

Column count verification passed - found 4 columns as expected
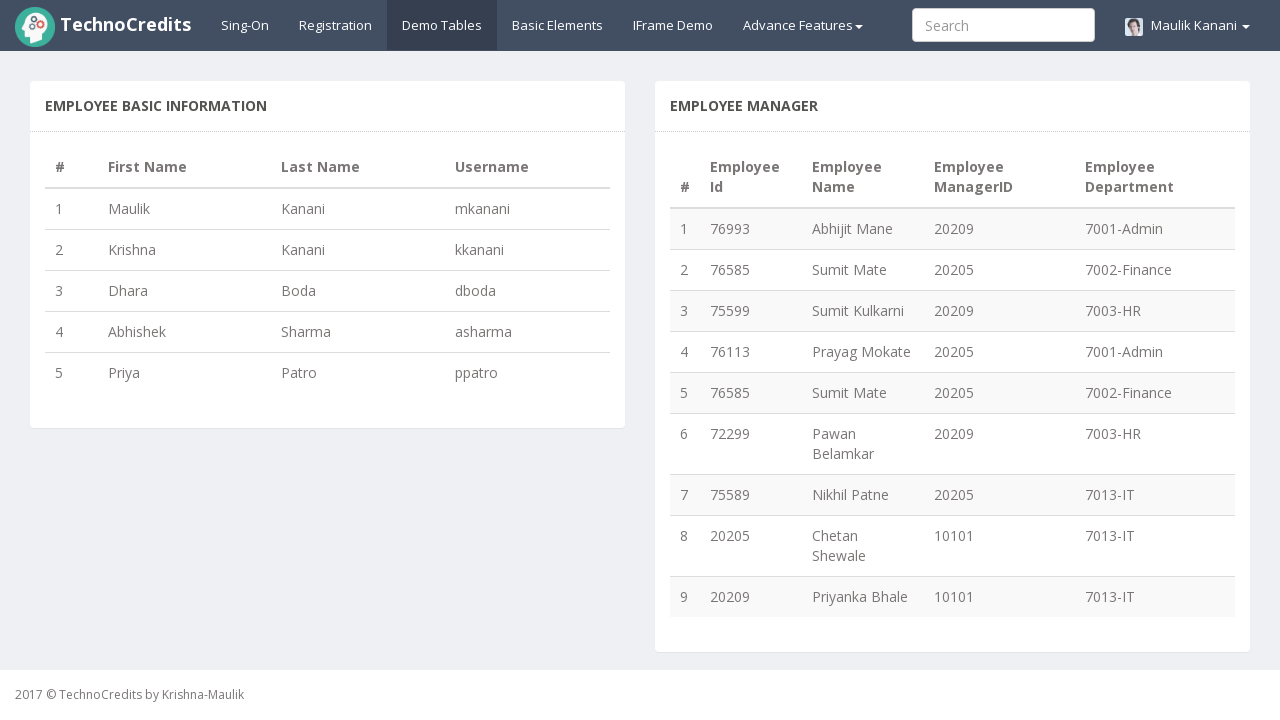

Retrieved all rows from table body
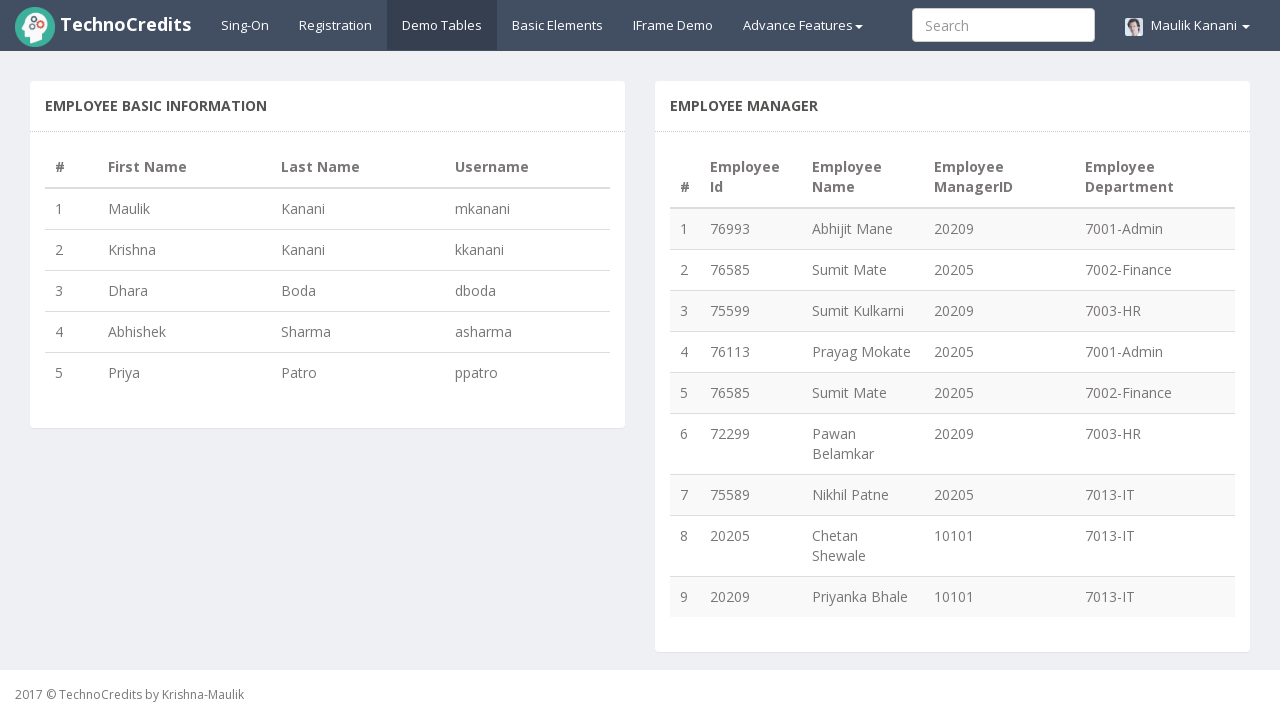

Counted 5 table rows
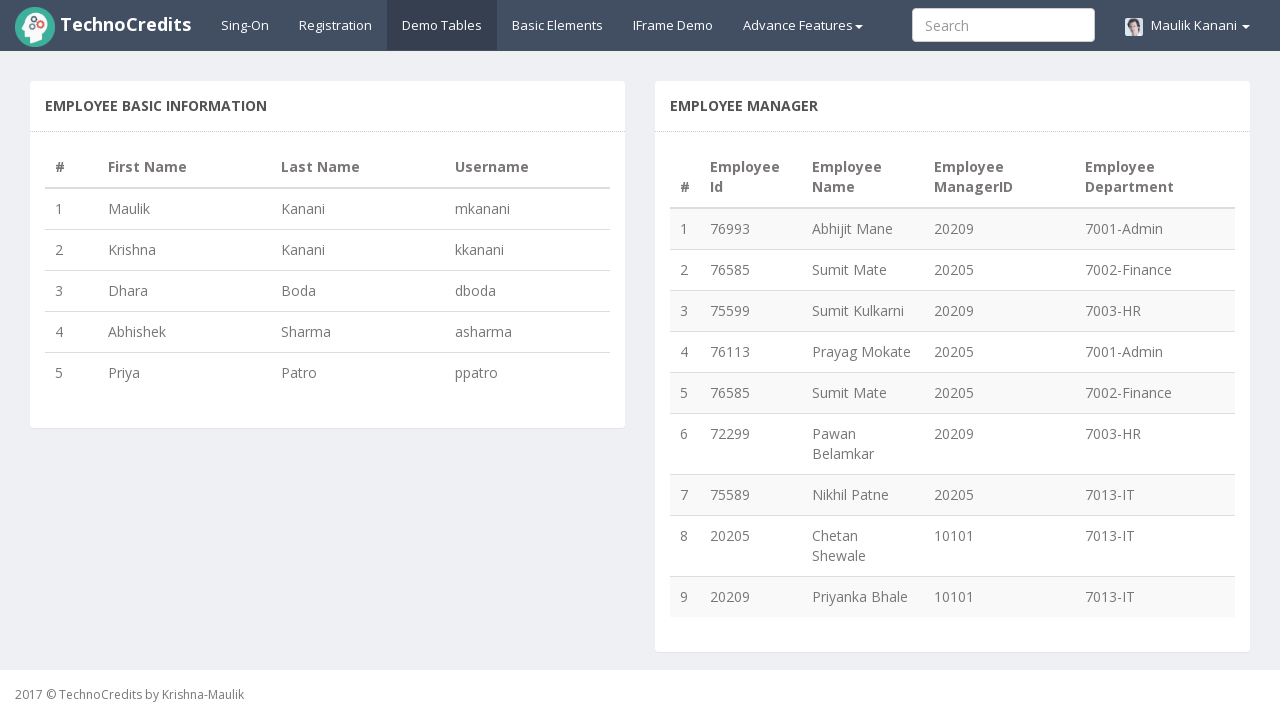

Row count verification passed - found 5 rows as expected
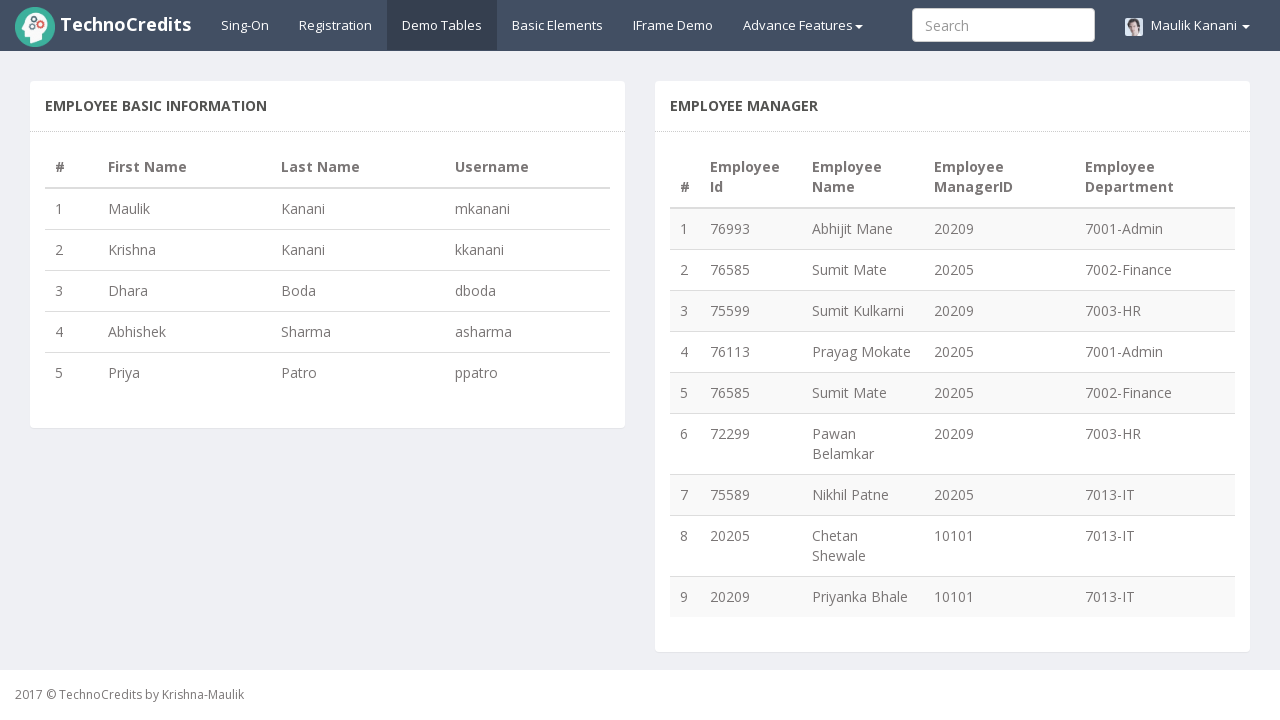

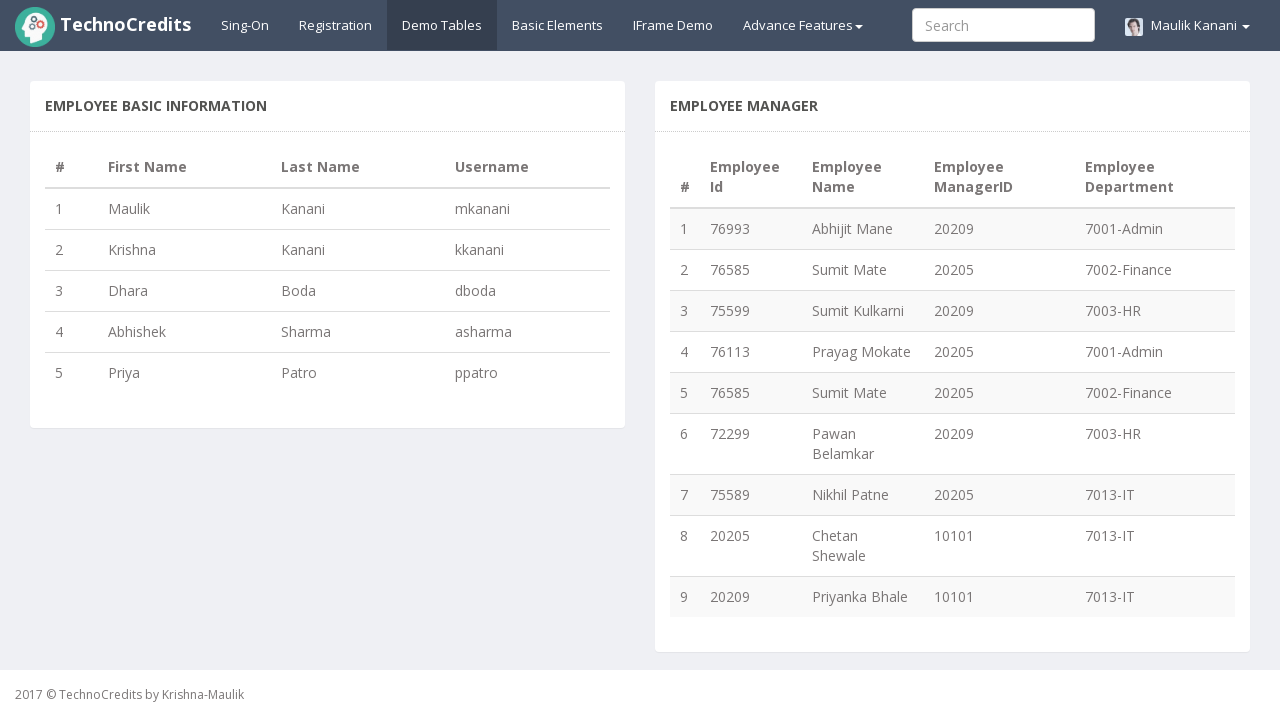